Tests handling a confirmation alert by clicking the confirm button and accepting or dismissing the alert

Starting URL: https://testautomationpractice.blogspot.com/

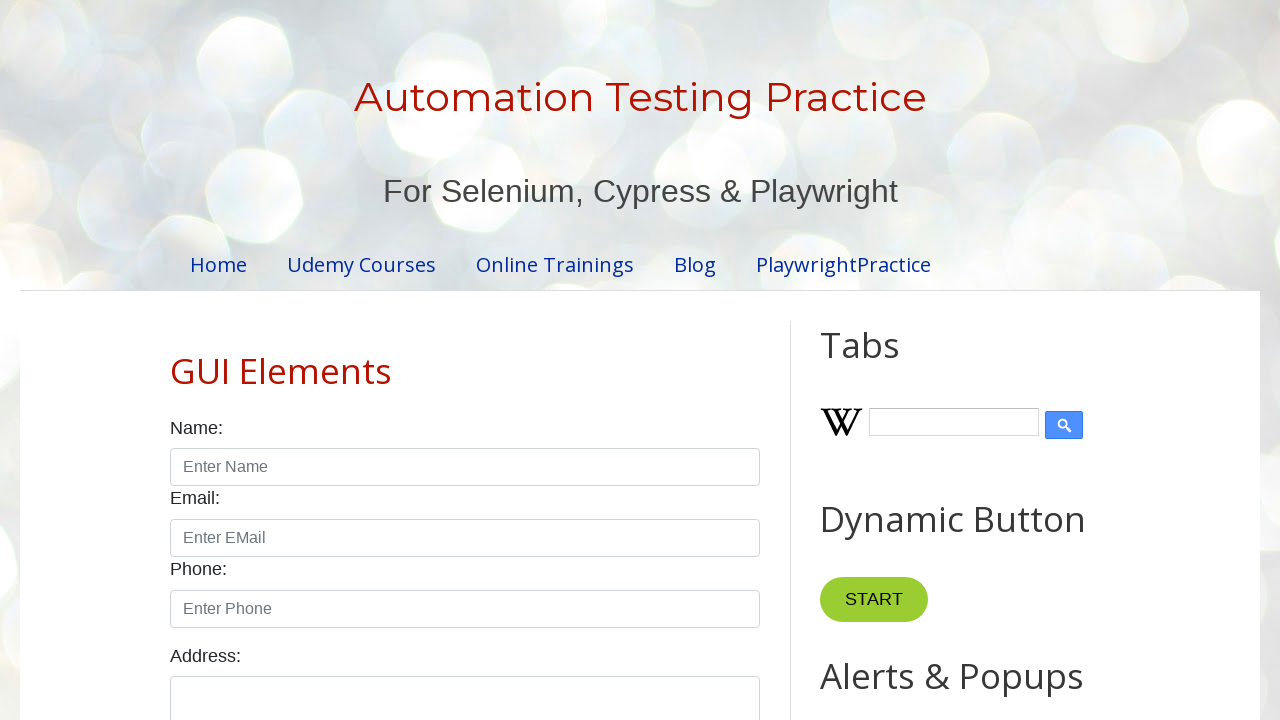

Clicked the confirm button to trigger confirmation alert at (912, 360) on xpath=//button[@id='confirmBtn']
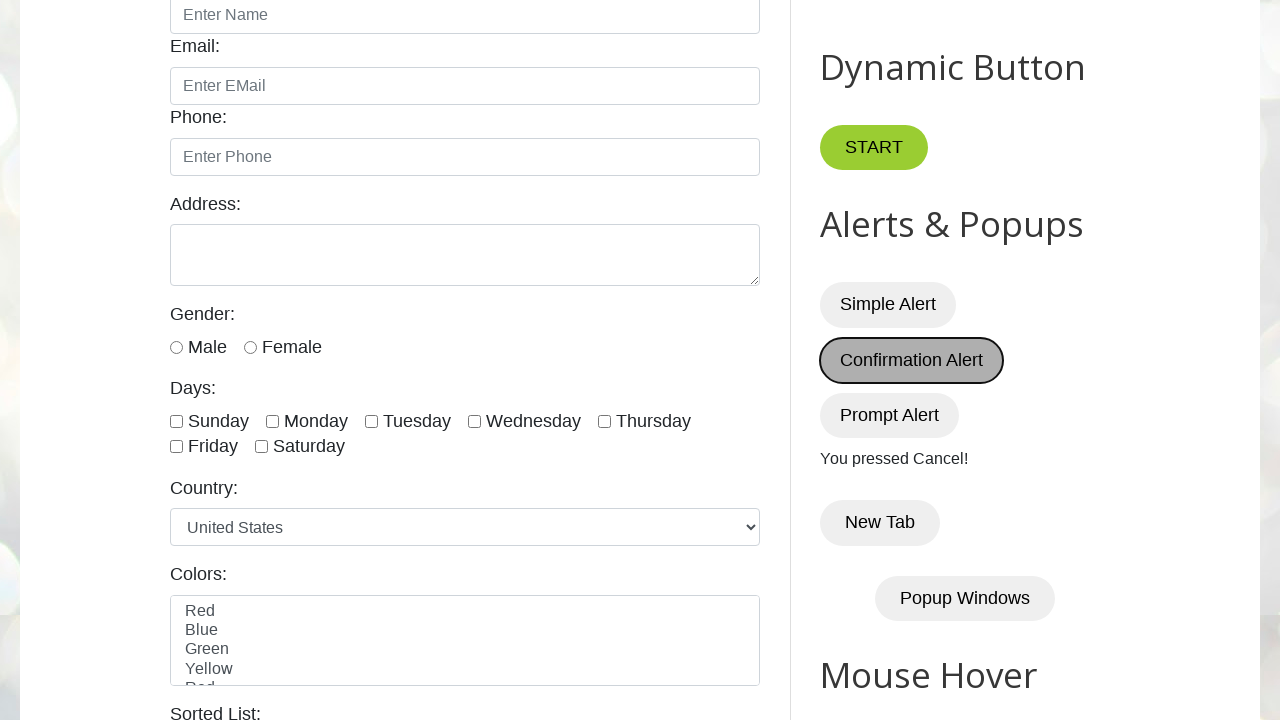

Set up dialog handler to accept confirmation alert
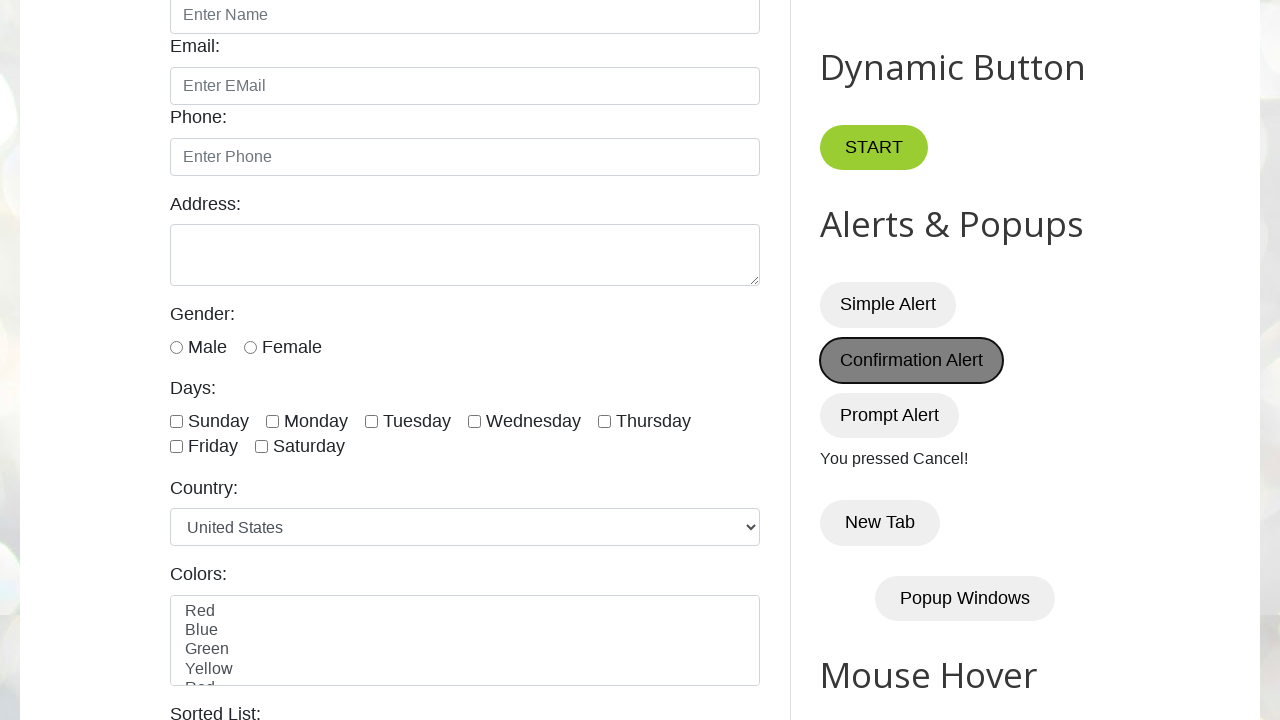

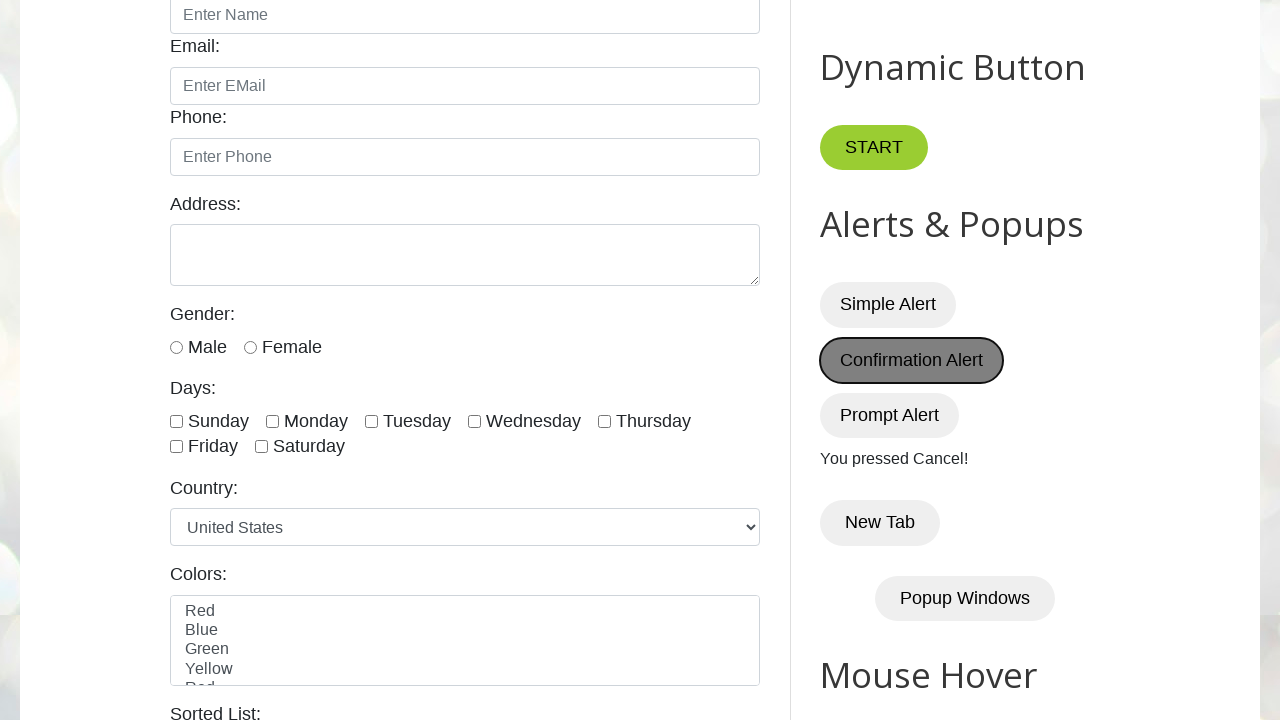